Navigates through a Chinese financial products website menu structure to access "运作公告" (Operating Announcements), then searches for a specific product code and waits for results to load.

Starting URL: https://www.cgbwmc.com.cn/#/runningNotice

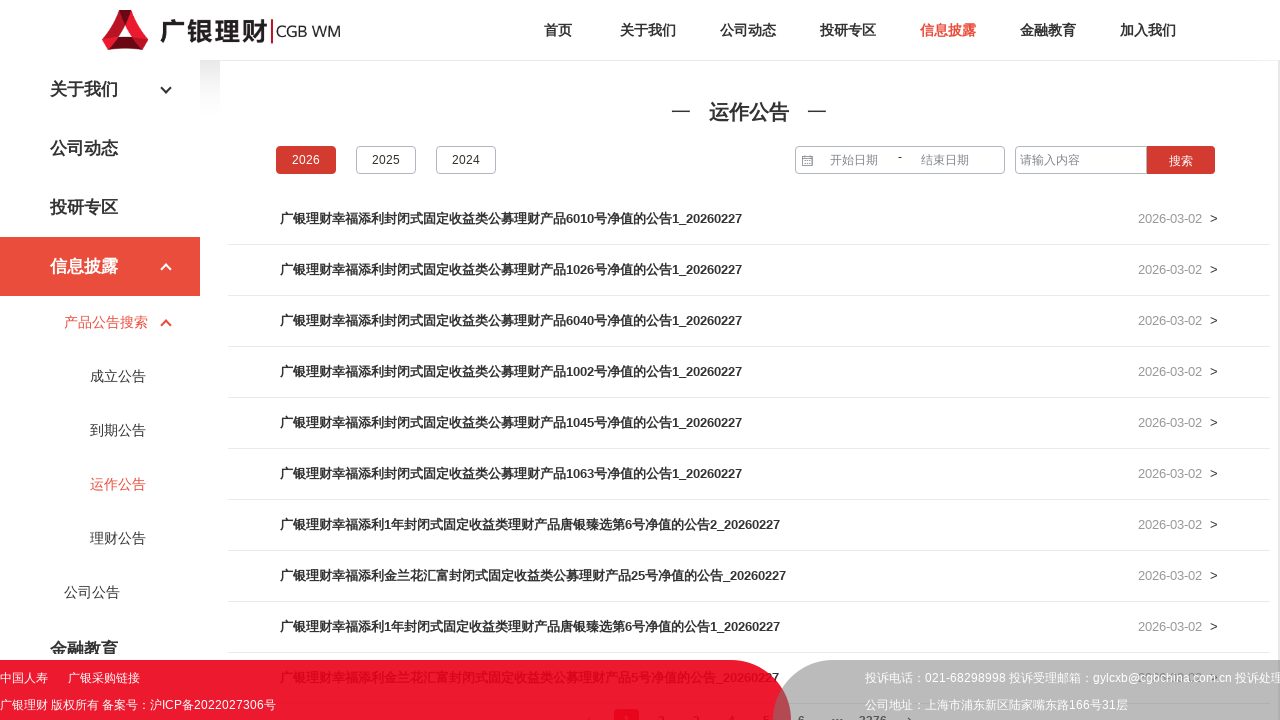

Waited for menu items to load on the page
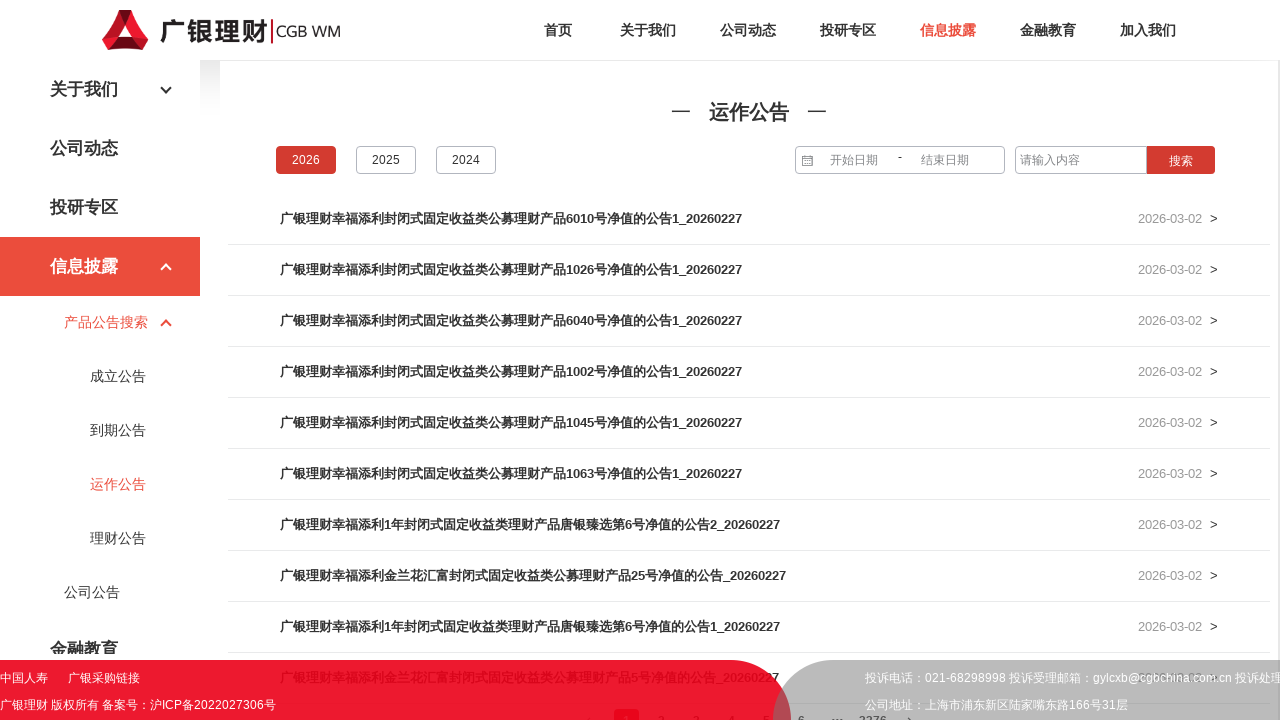

Located all parent menu items
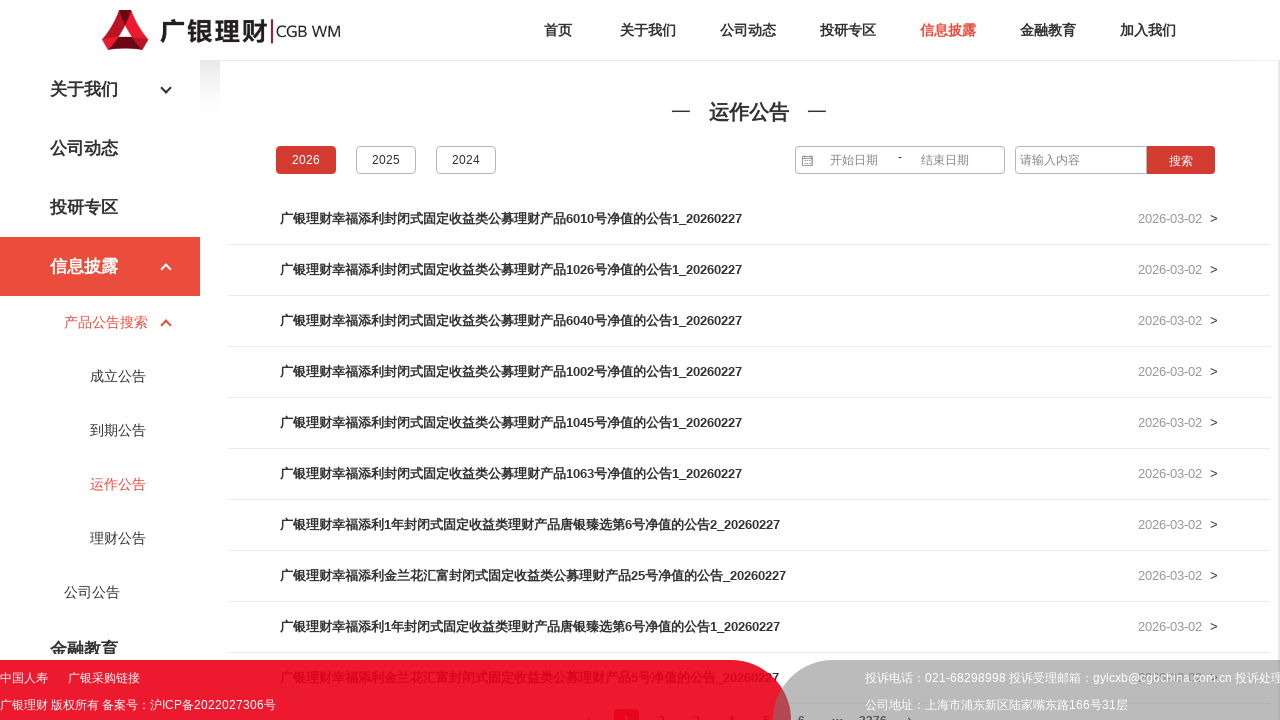

Located all child menu items
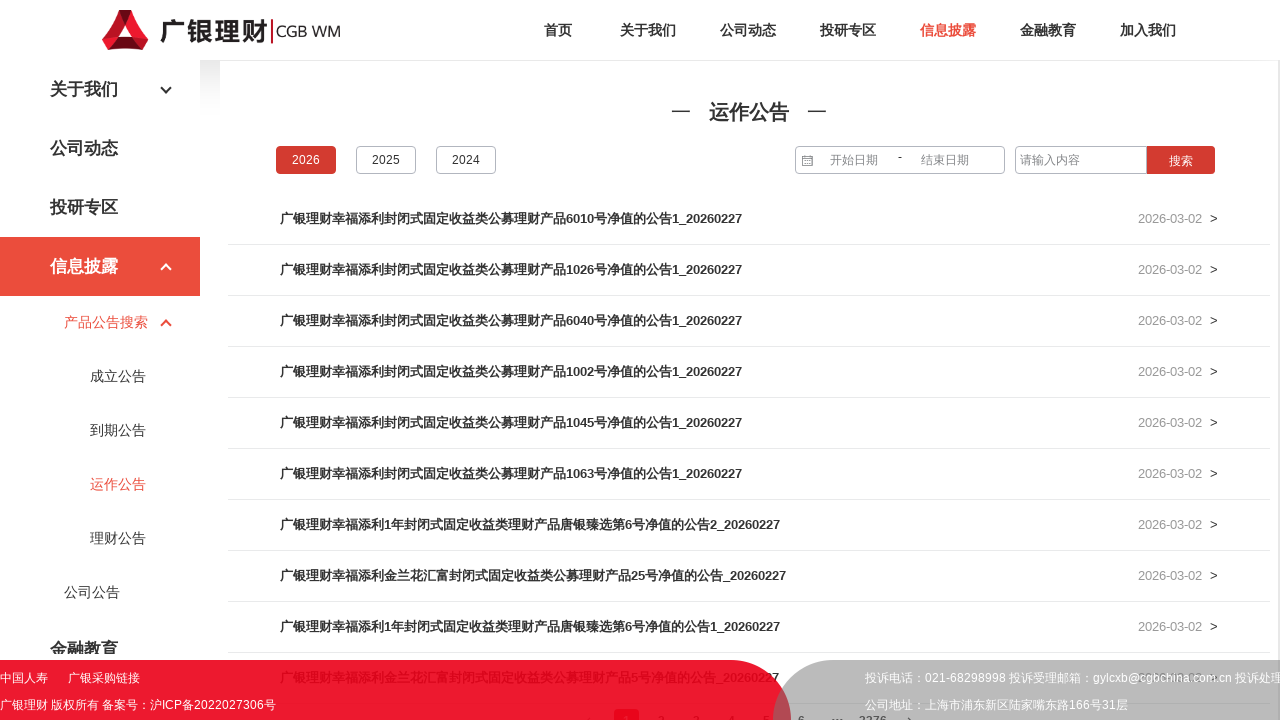

Located all child menu items again
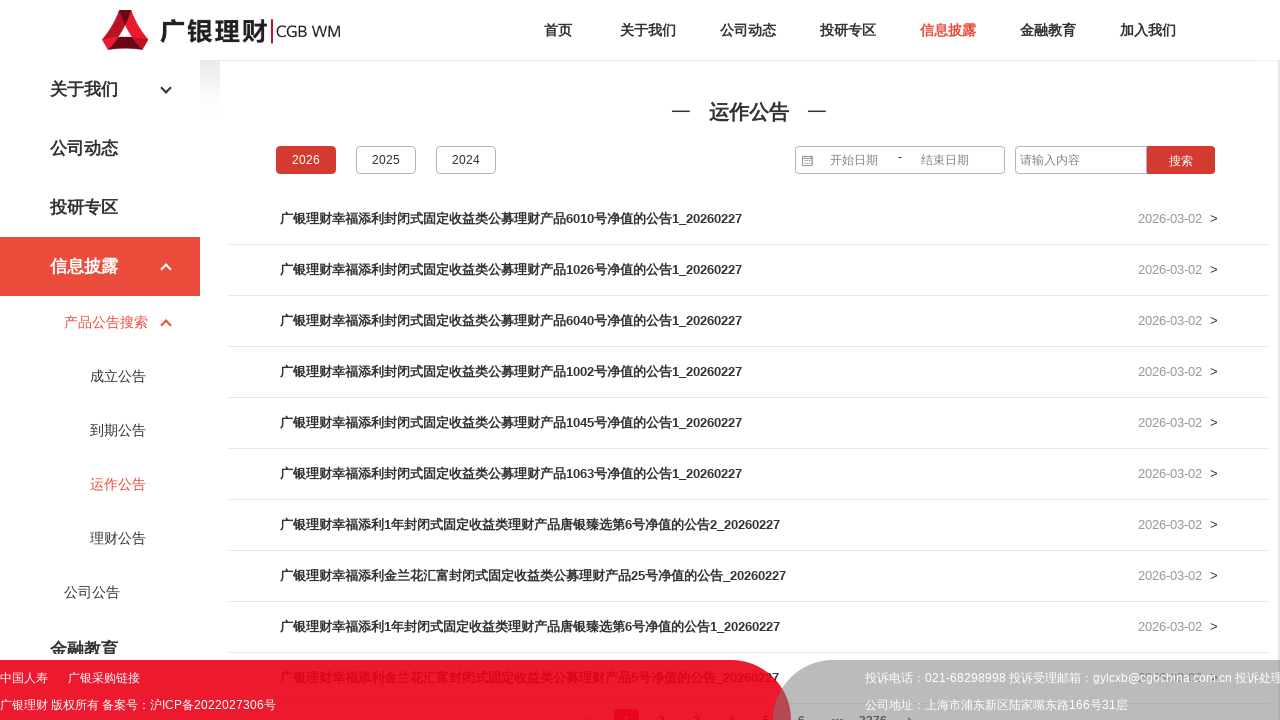

Entered product code 'XFLCXFTF0008' in search input field on //input[@class='el-input__inner']
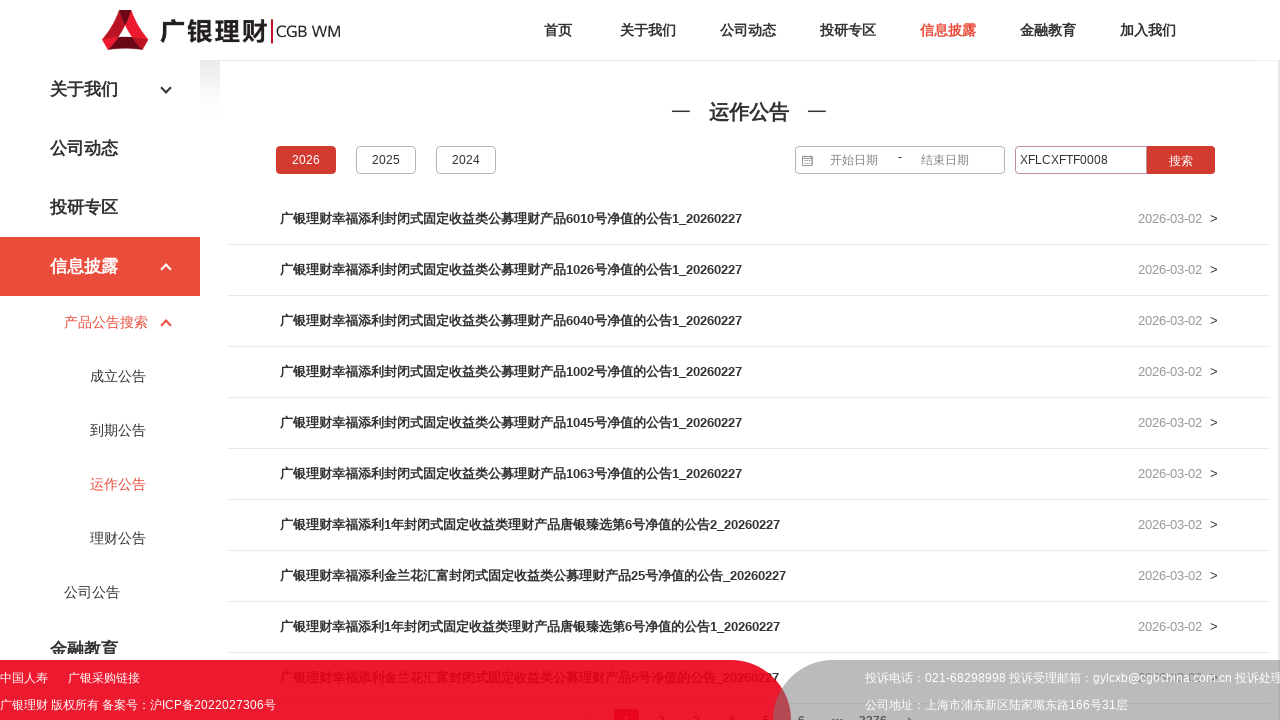

Clicked the search button to search for product announcements at (1181, 161) on xpath=//div[@class='el-input-group__append']/button
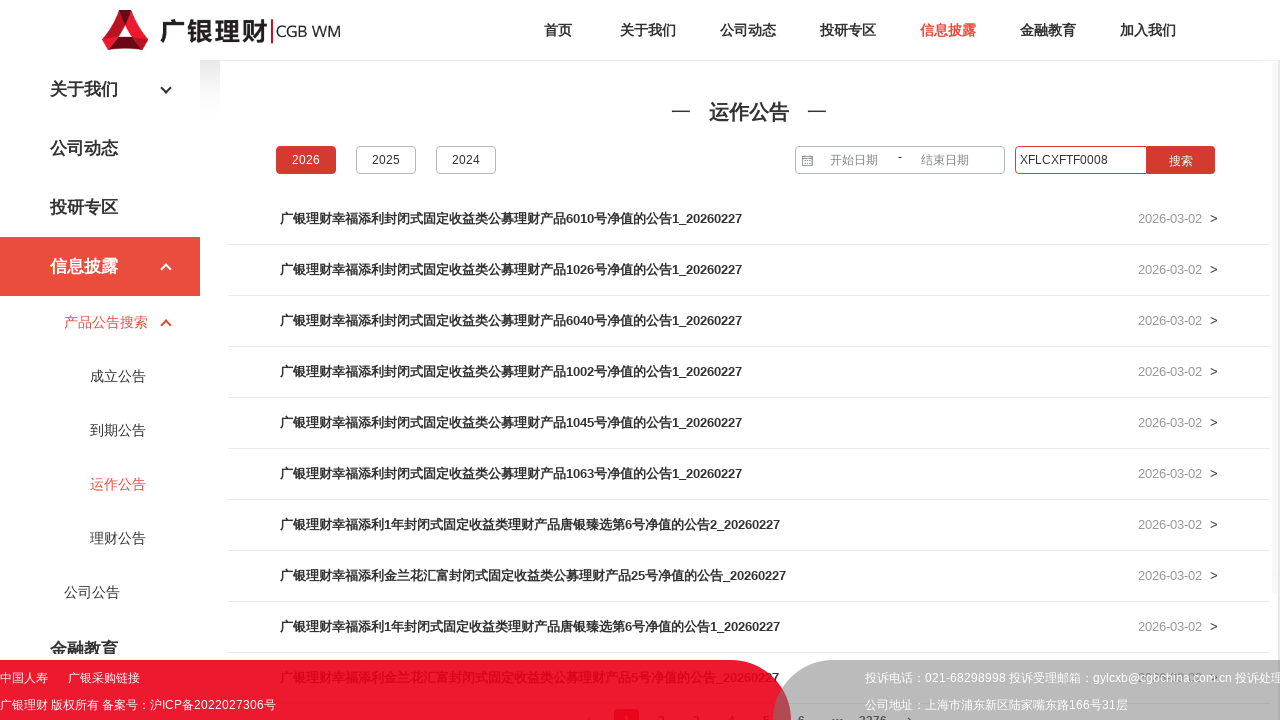

Search results loaded successfully
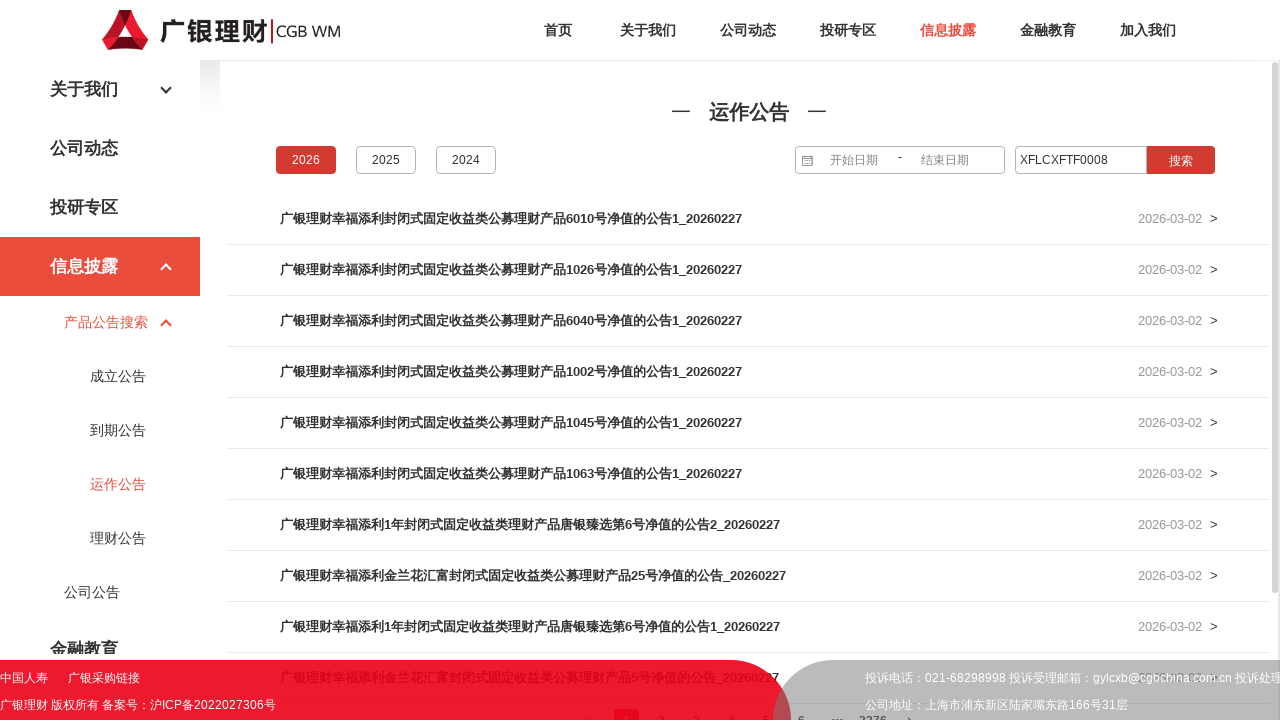

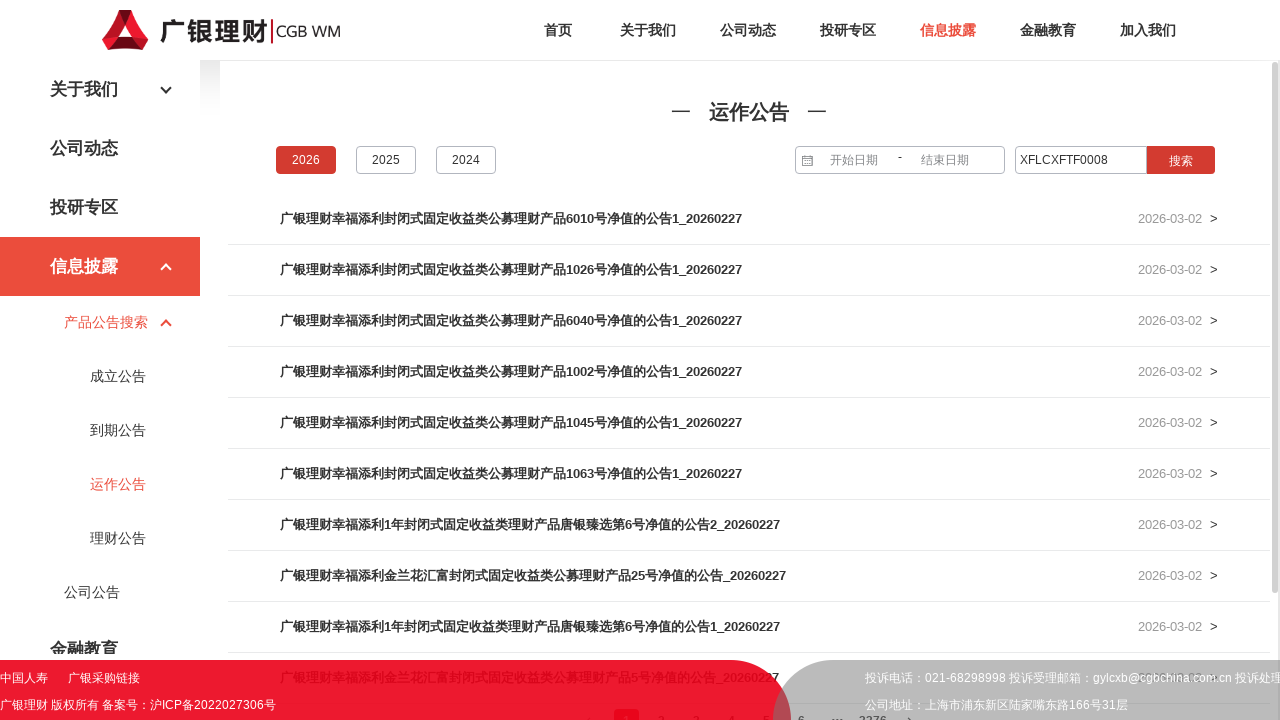